Tests checkbox functionality by selecting a random checkbox from the available options

Starting URL: https://codenboxautomationlab.com/practice/

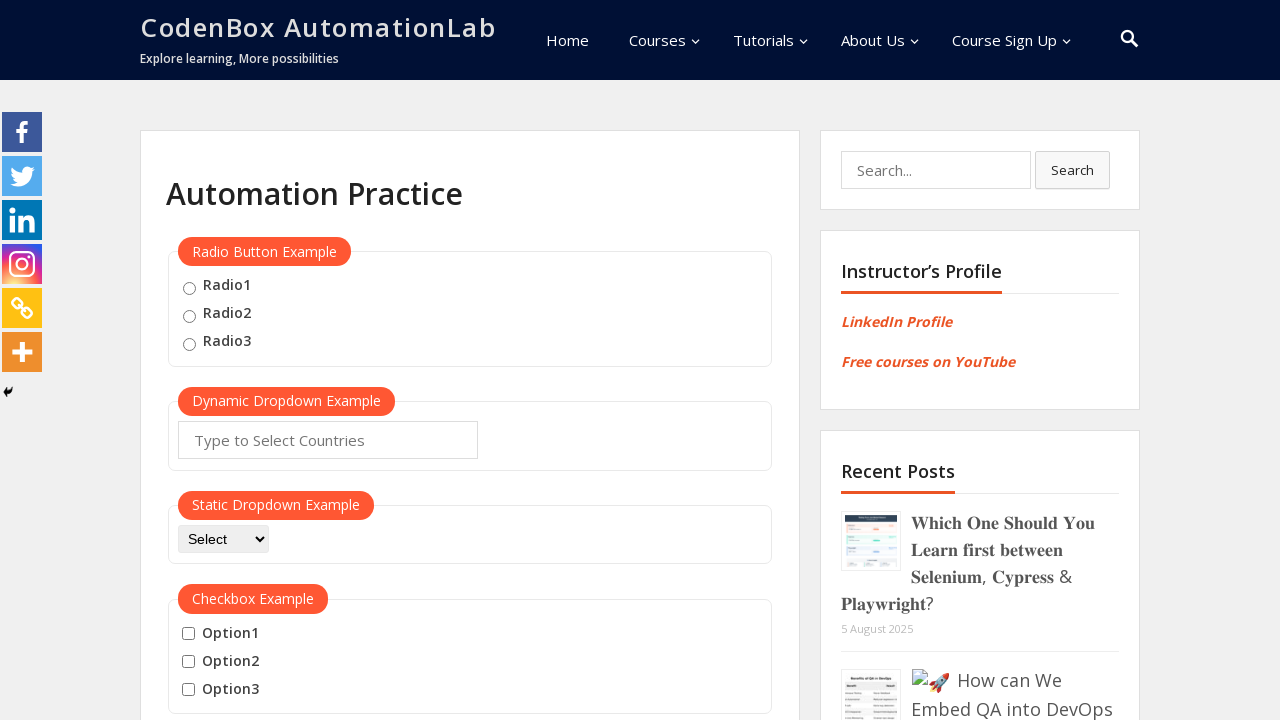

Located all available checkboxes on the practice page
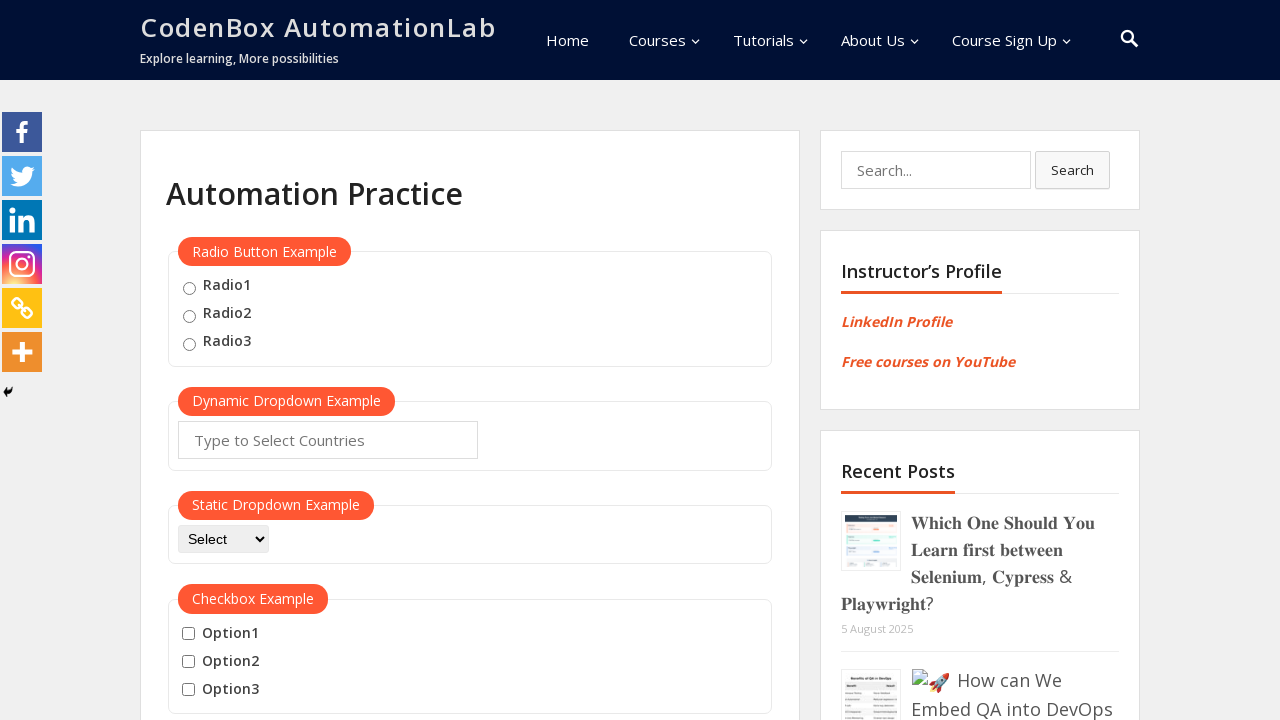

Selected random checkbox at index 1
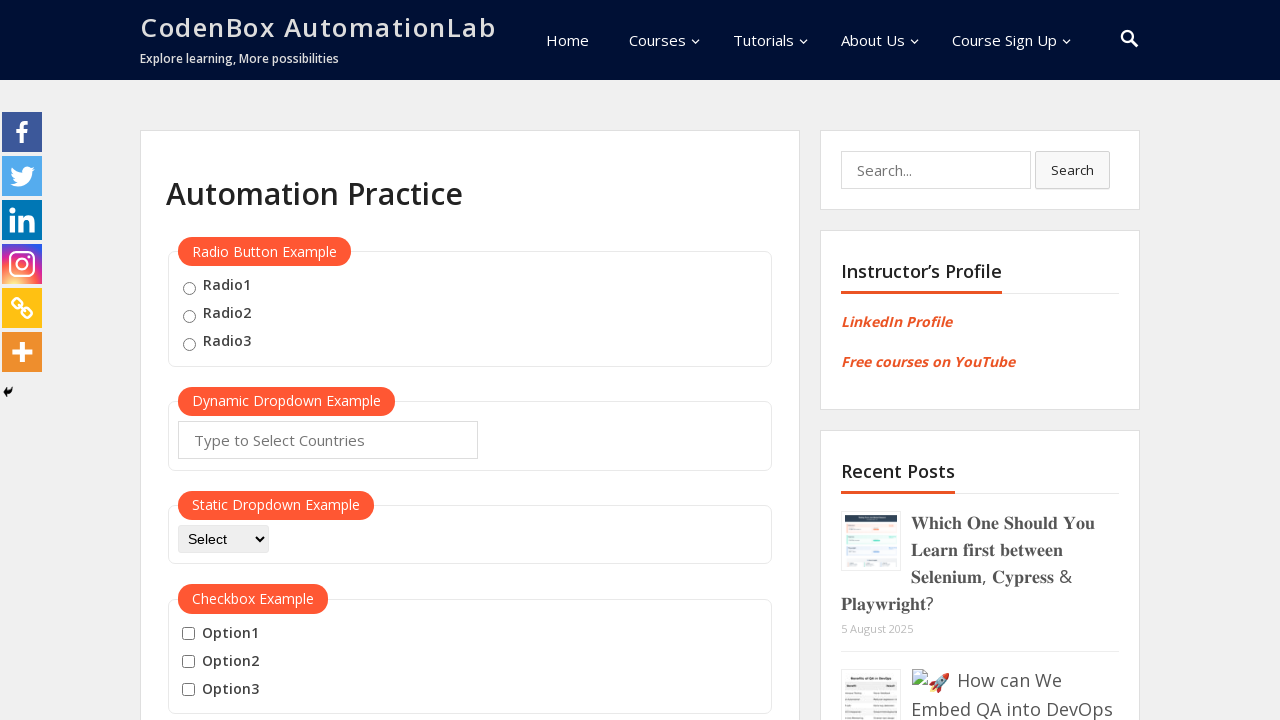

Clicked random checkbox at index 1 at (188, 662) on input[type='checkbox'] >> nth=1
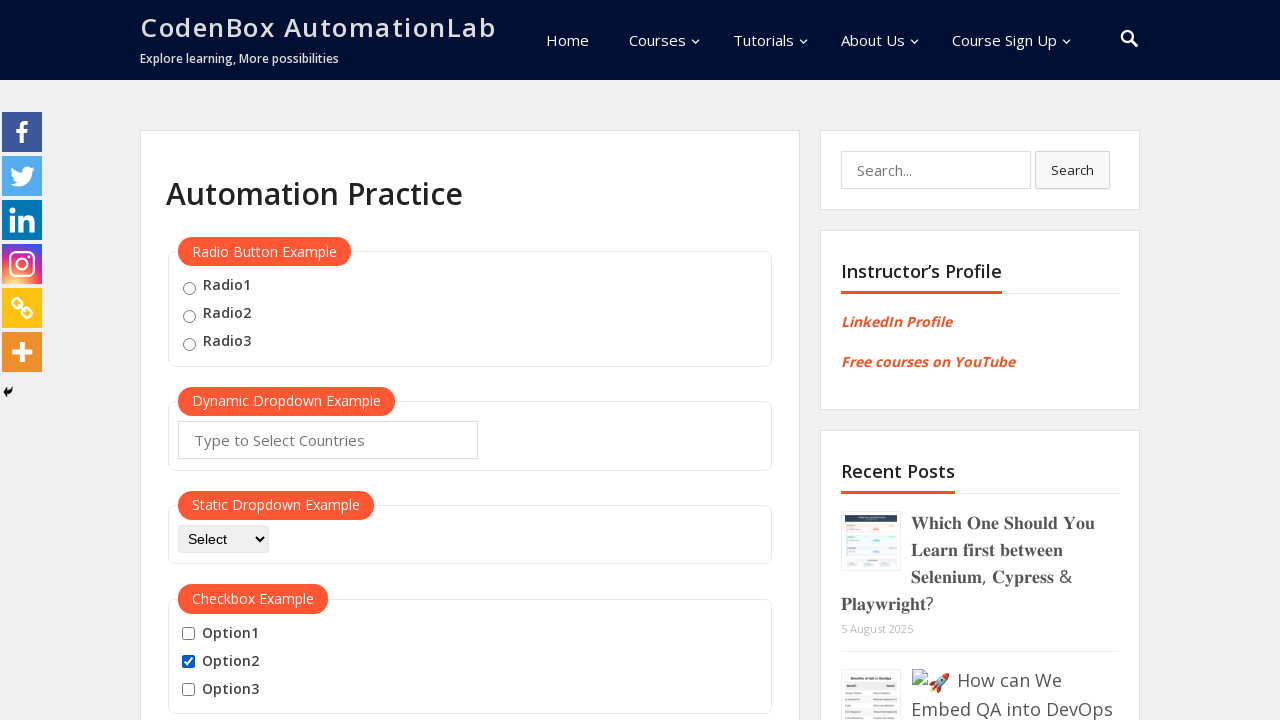

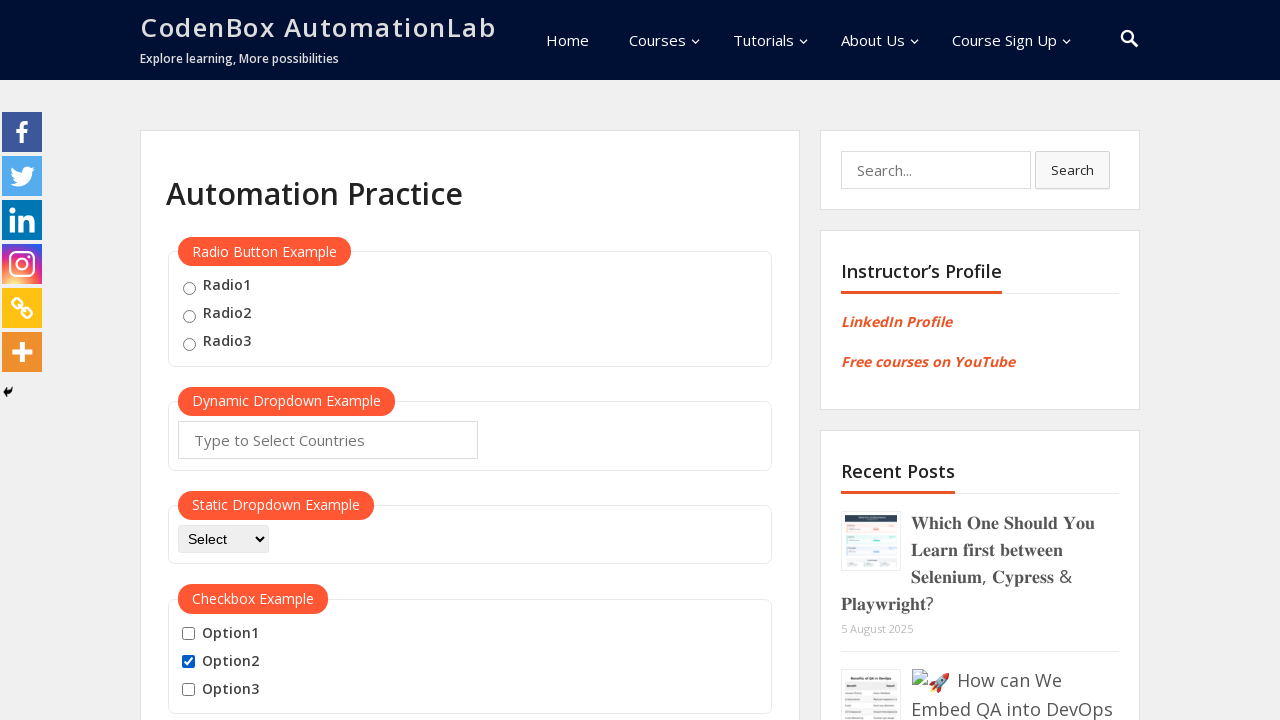